Tests window handling by clicking a link that opens a new window, switching to it, verifying content, then closing and switching back

Starting URL: https://the-internet.herokuapp.com/windows

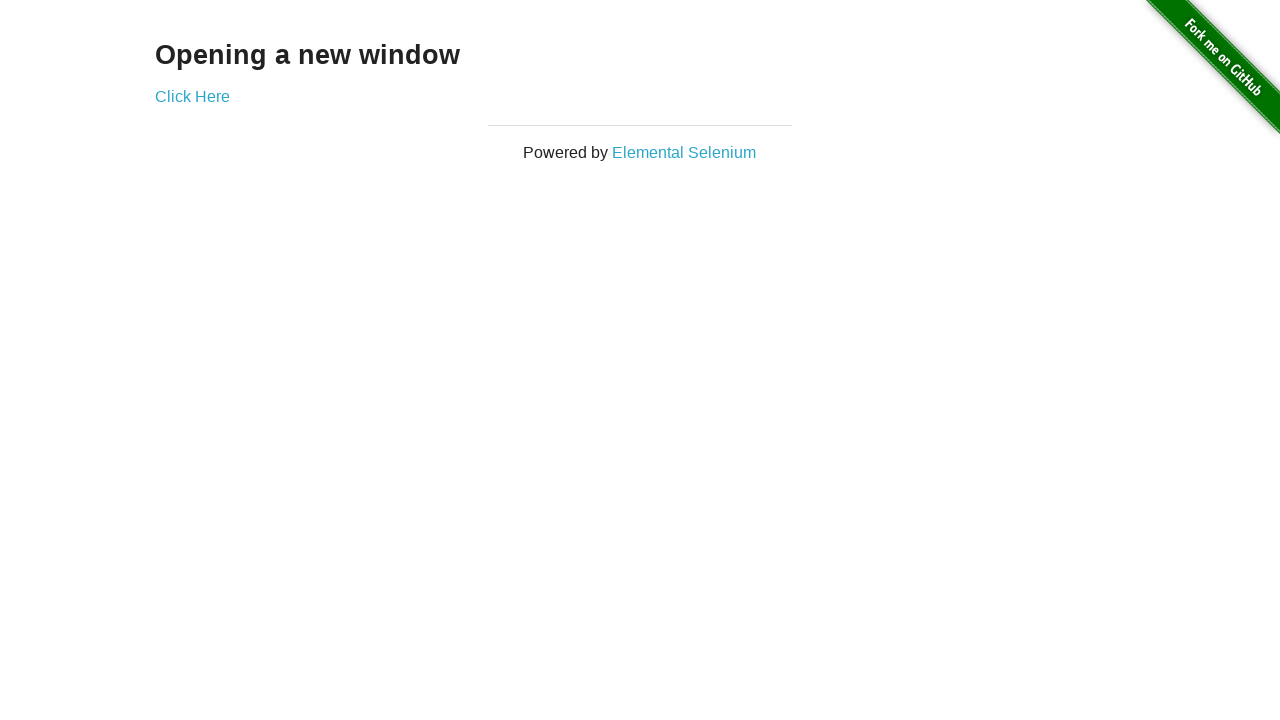

Clicked 'Click Here' link to open new window at (192, 96) on a:has-text('Click Here')
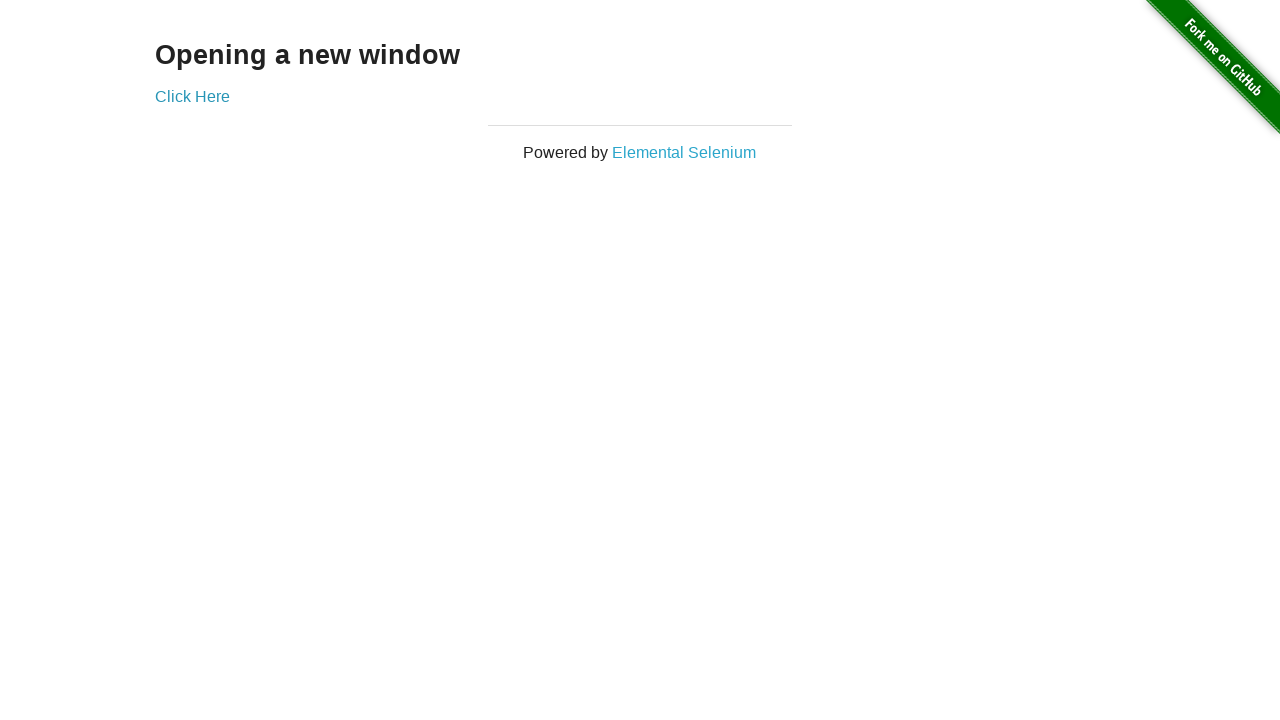

Captured new page/window object
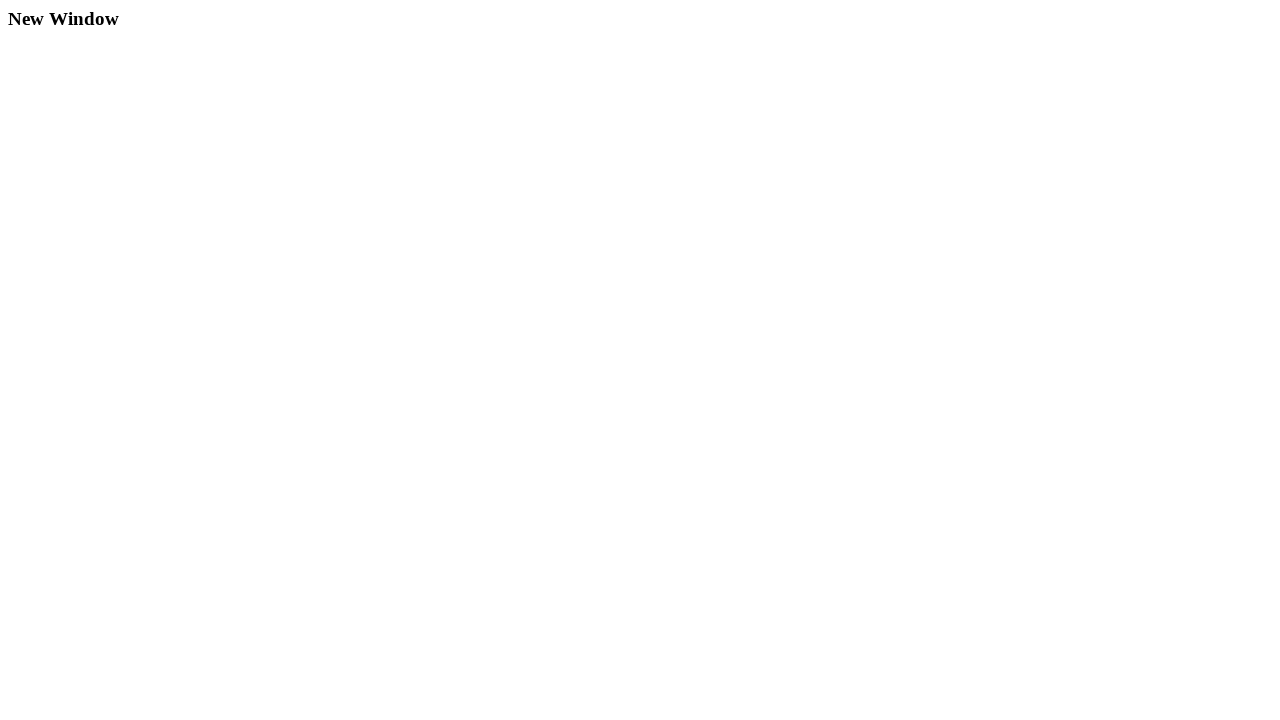

New window fully loaded
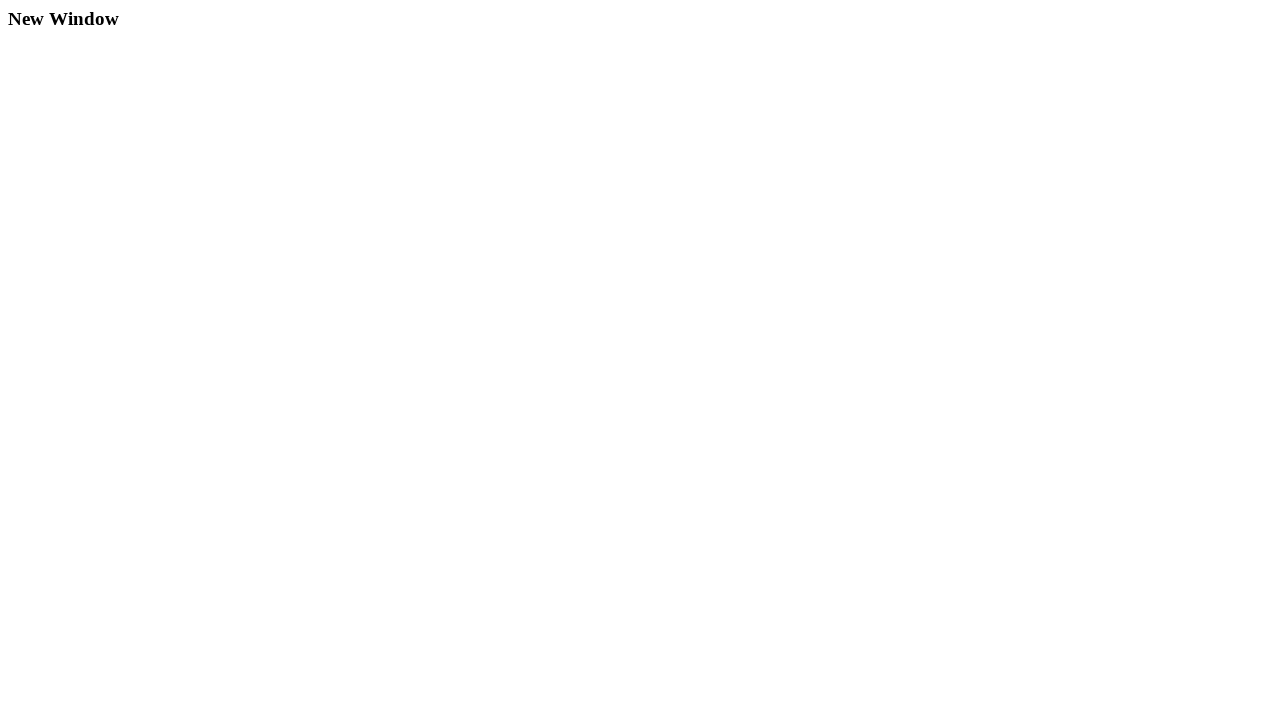

Verified 'New Window' heading is present in new page
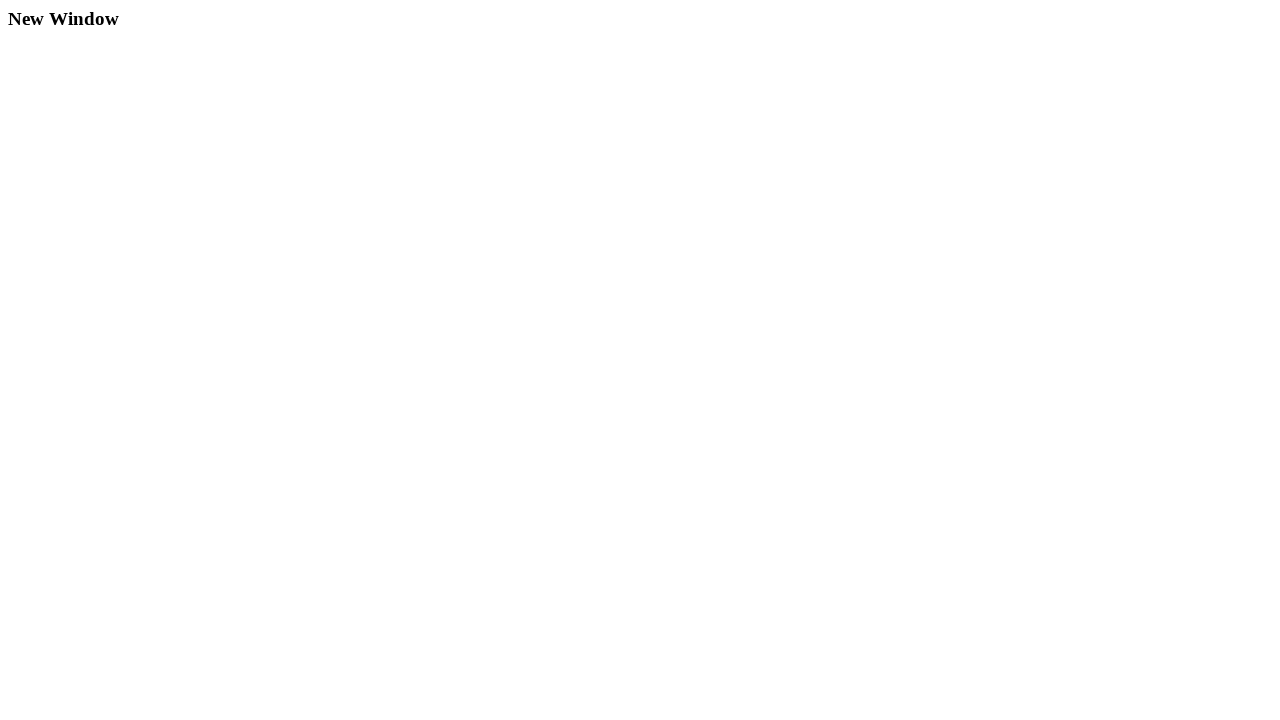

Closed the new window
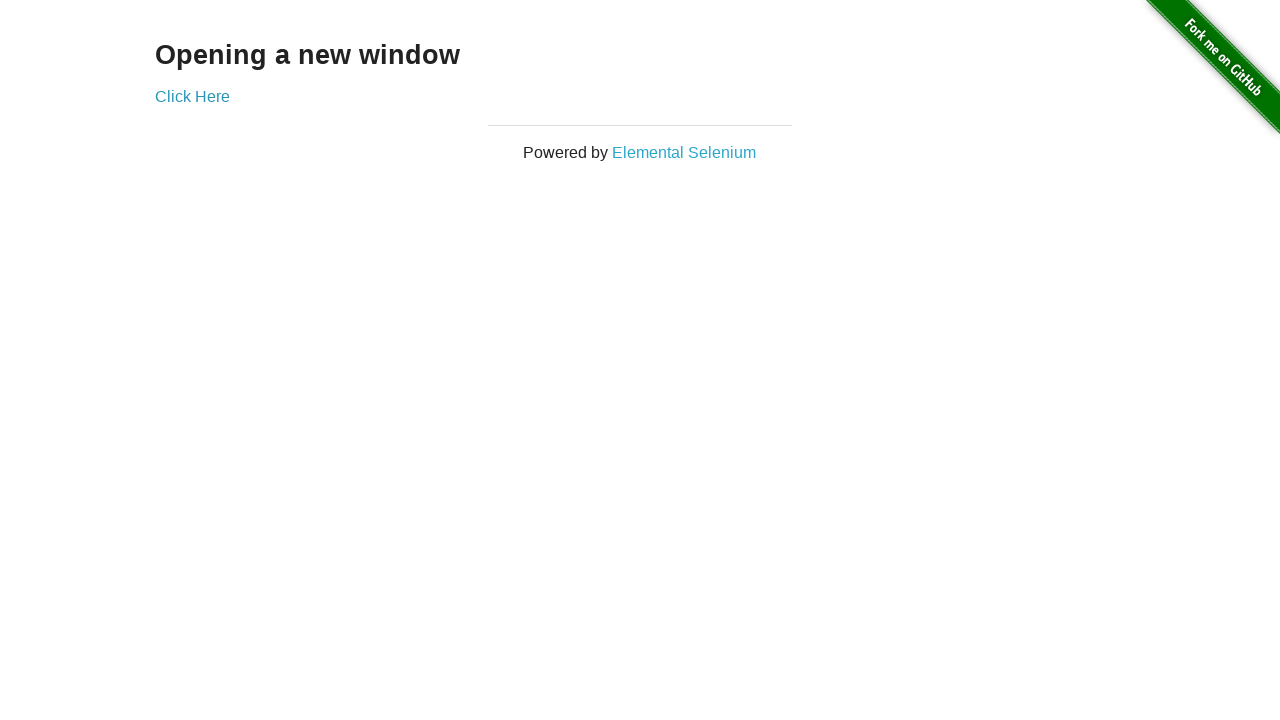

Clicked 'Click Here' link again on original page at (192, 96) on a:has-text('Click Here')
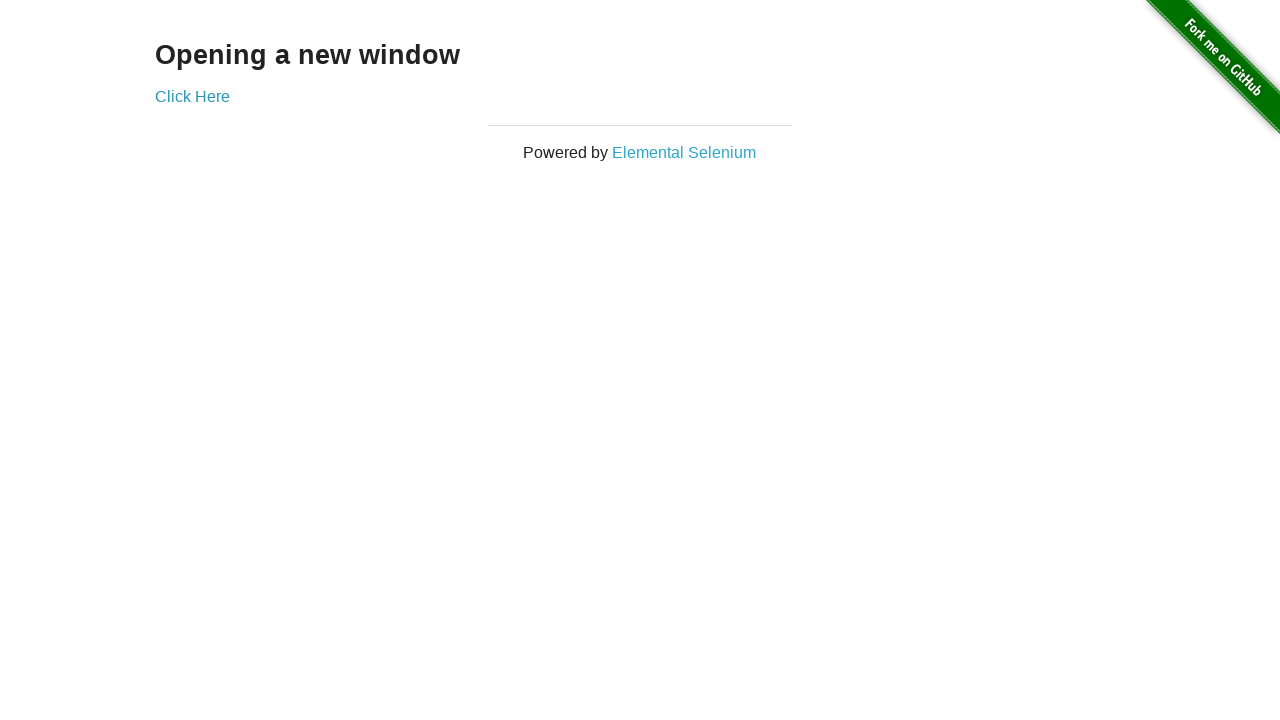

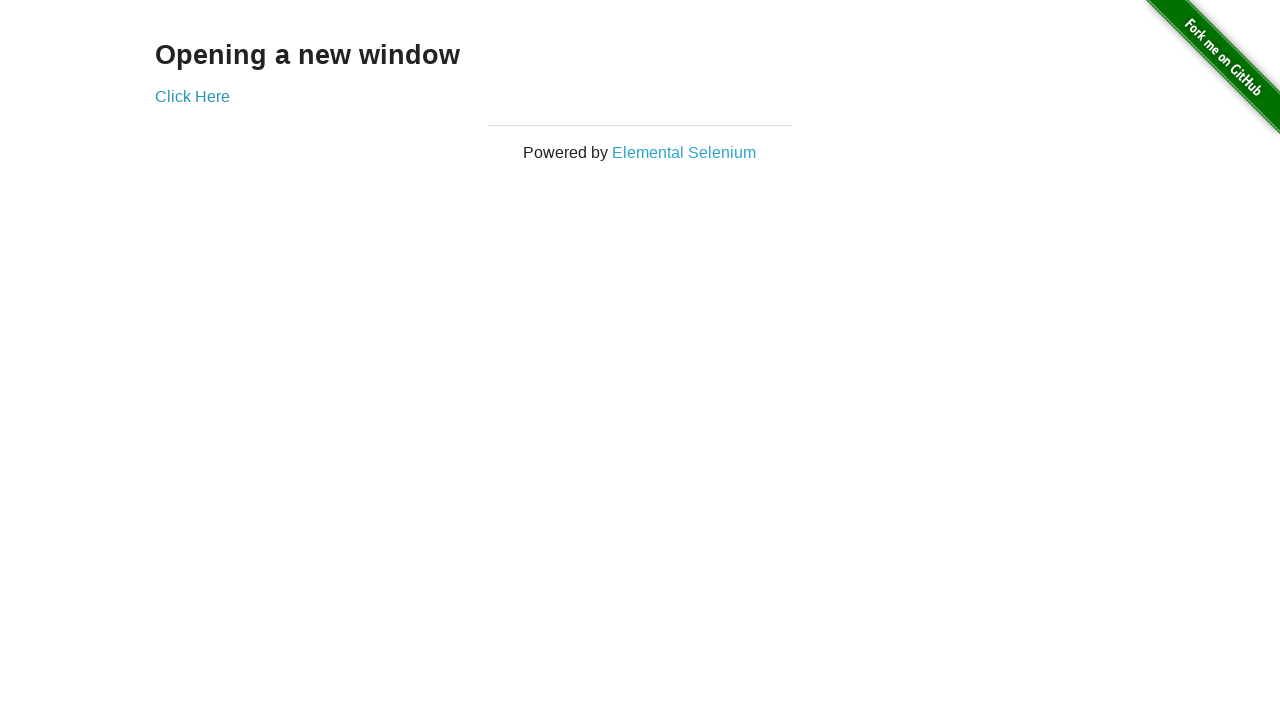